Tests scrolling functionality on W3Schools HTML tutorial page by locating a specific menu item in the left sidebar and scrolling it into view.

Starting URL: https://www.w3schools.com/html/

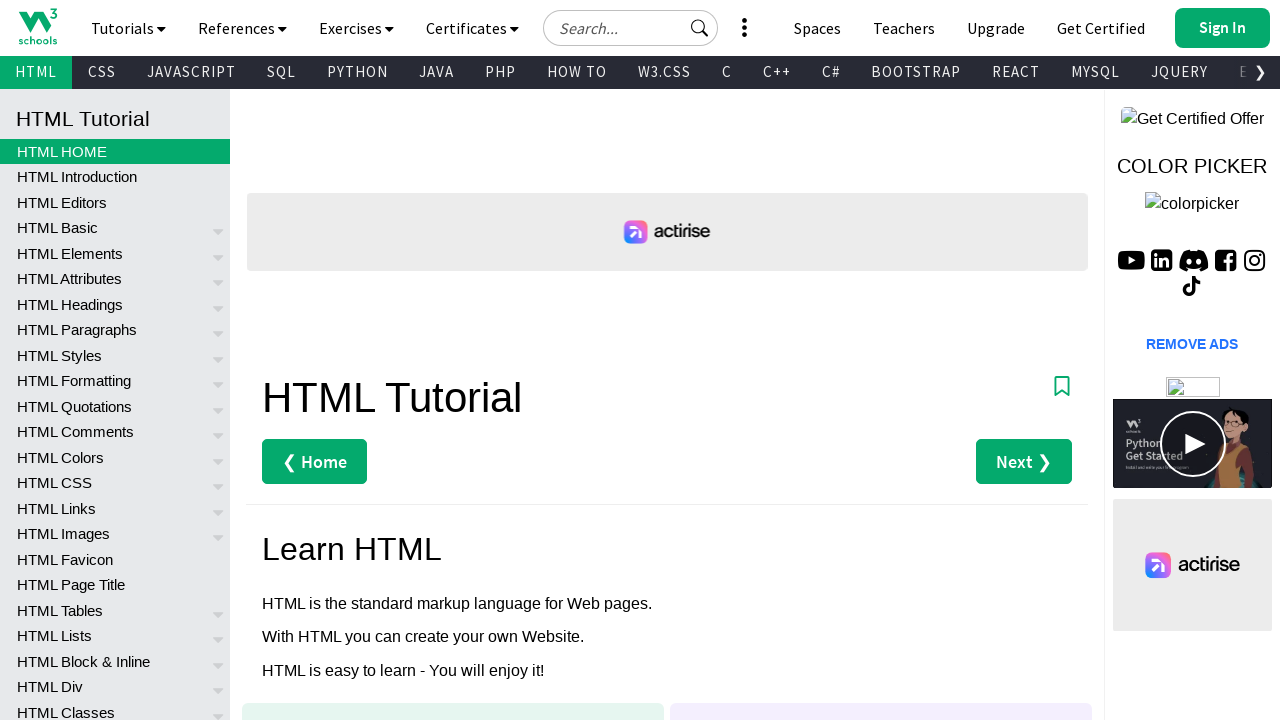

Left sidebar menu loaded
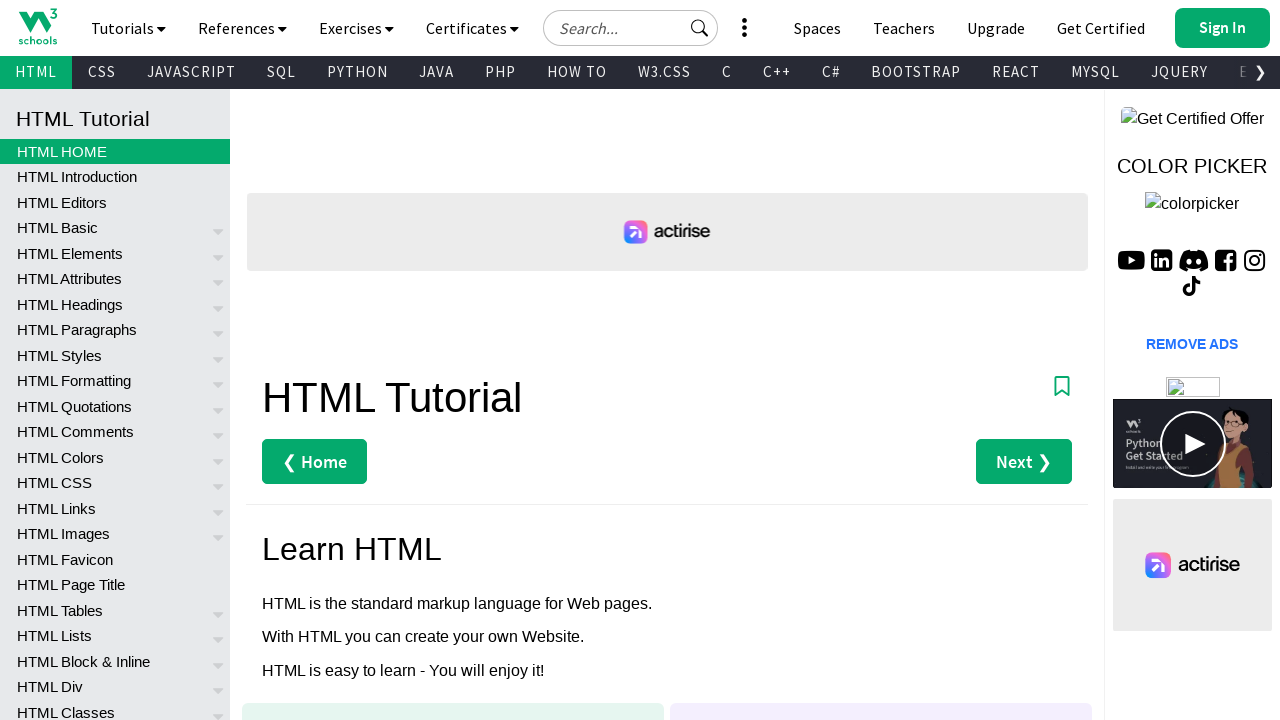

Located the 61st menu item in left sidebar
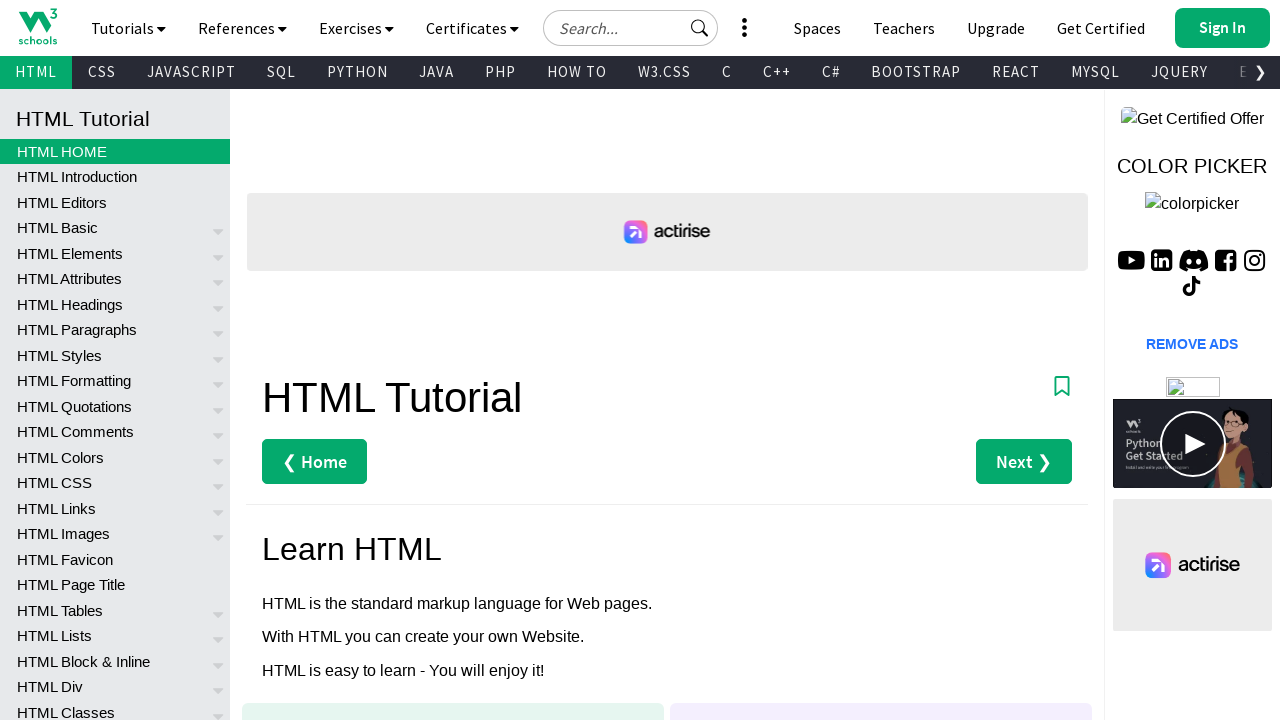

Scrolled the 61st menu item into view
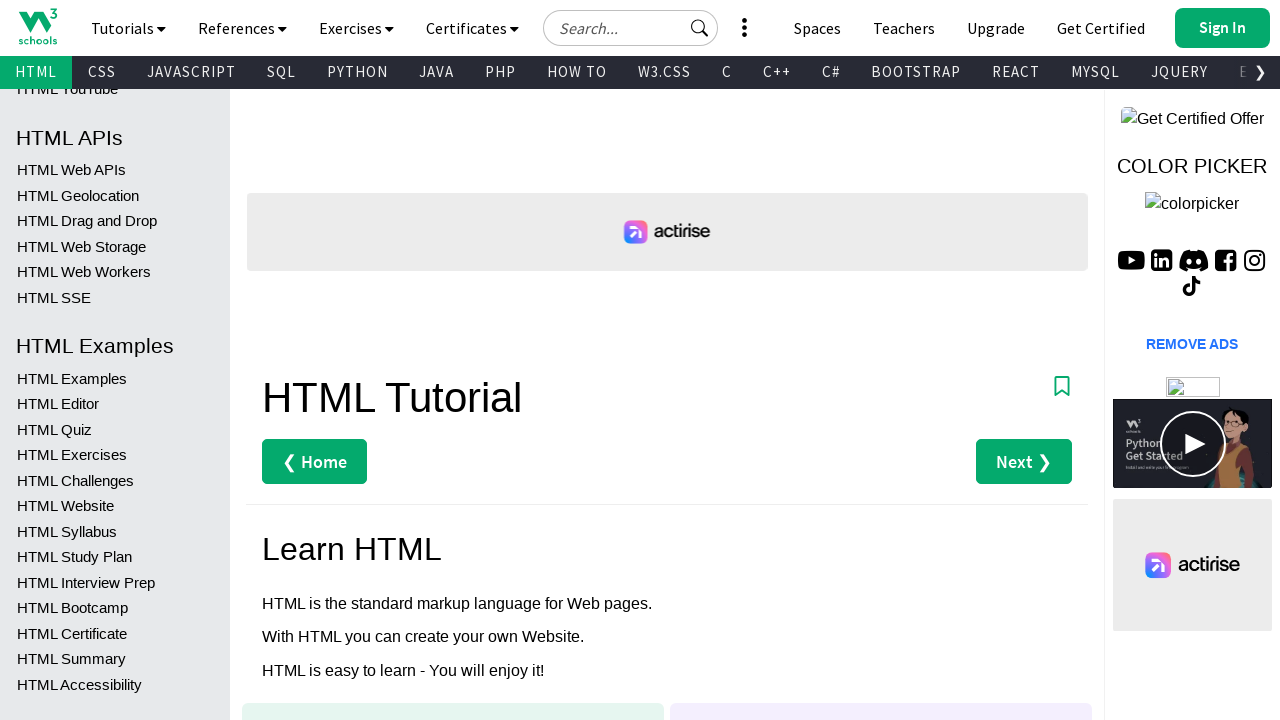

Waited 1 second to observe scroll action
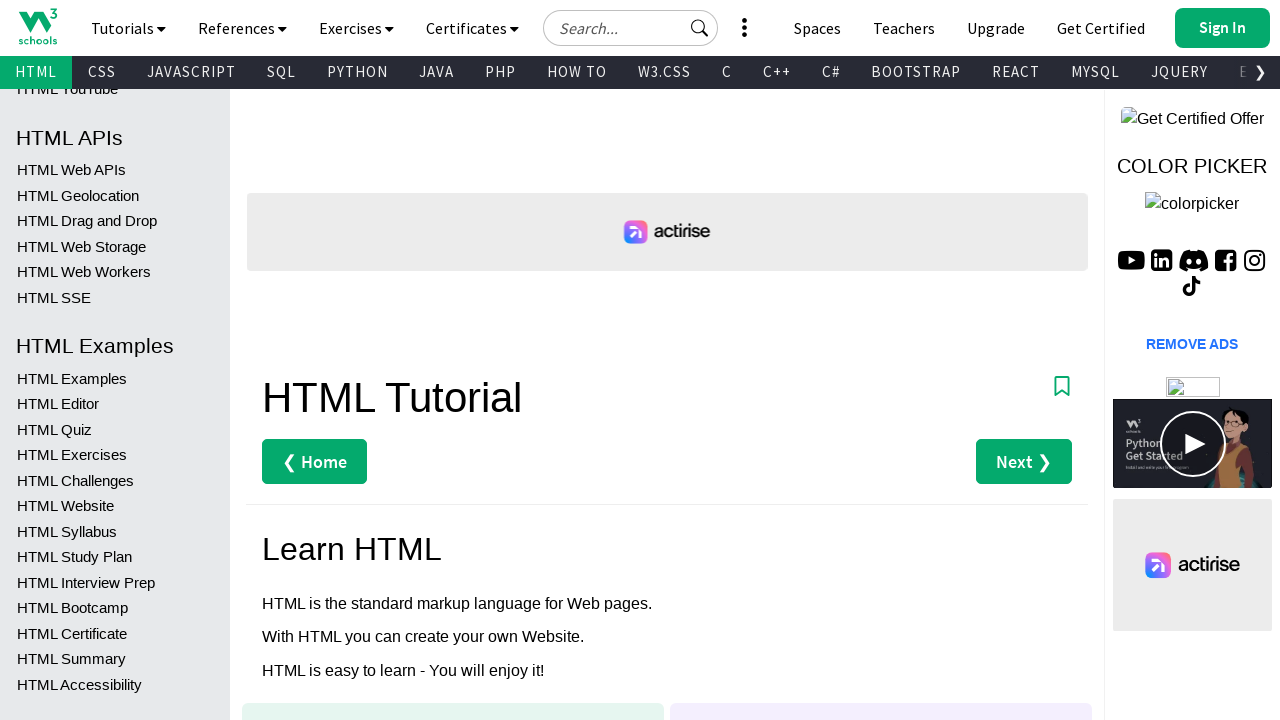

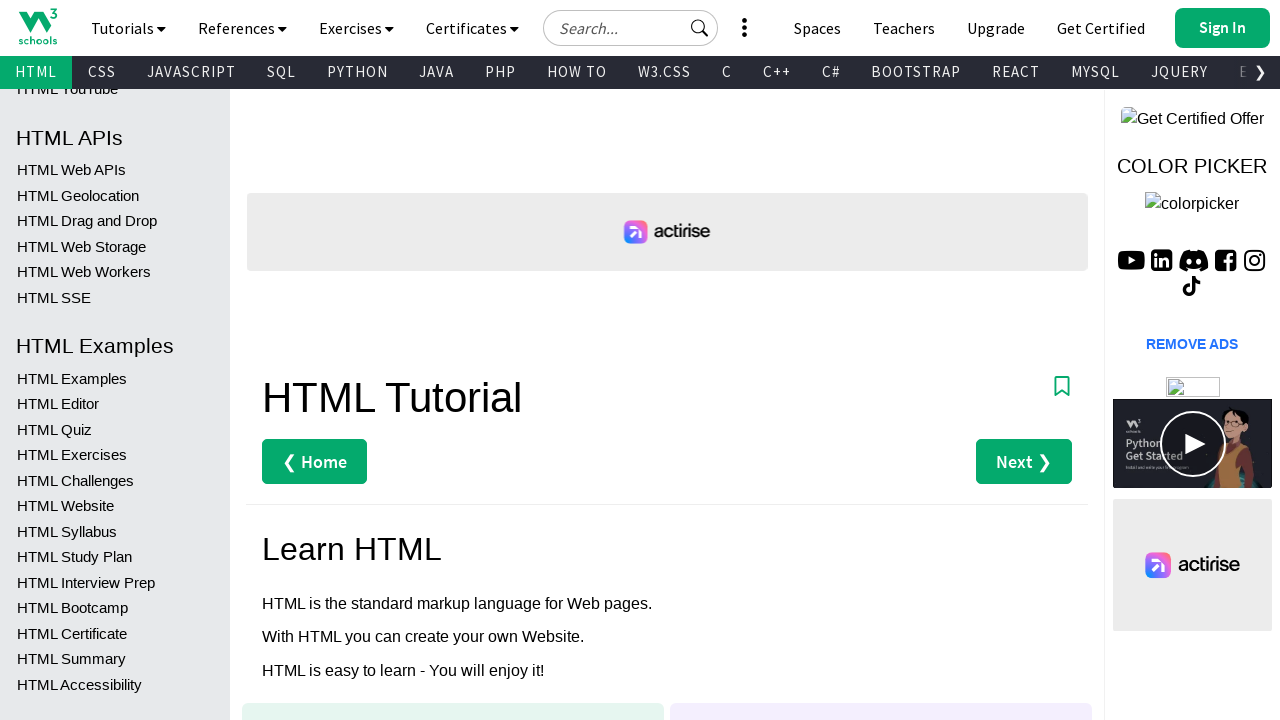